Tests hover actions by moving to the sixth card element and clicking it

Starting URL: https://demoqa.com

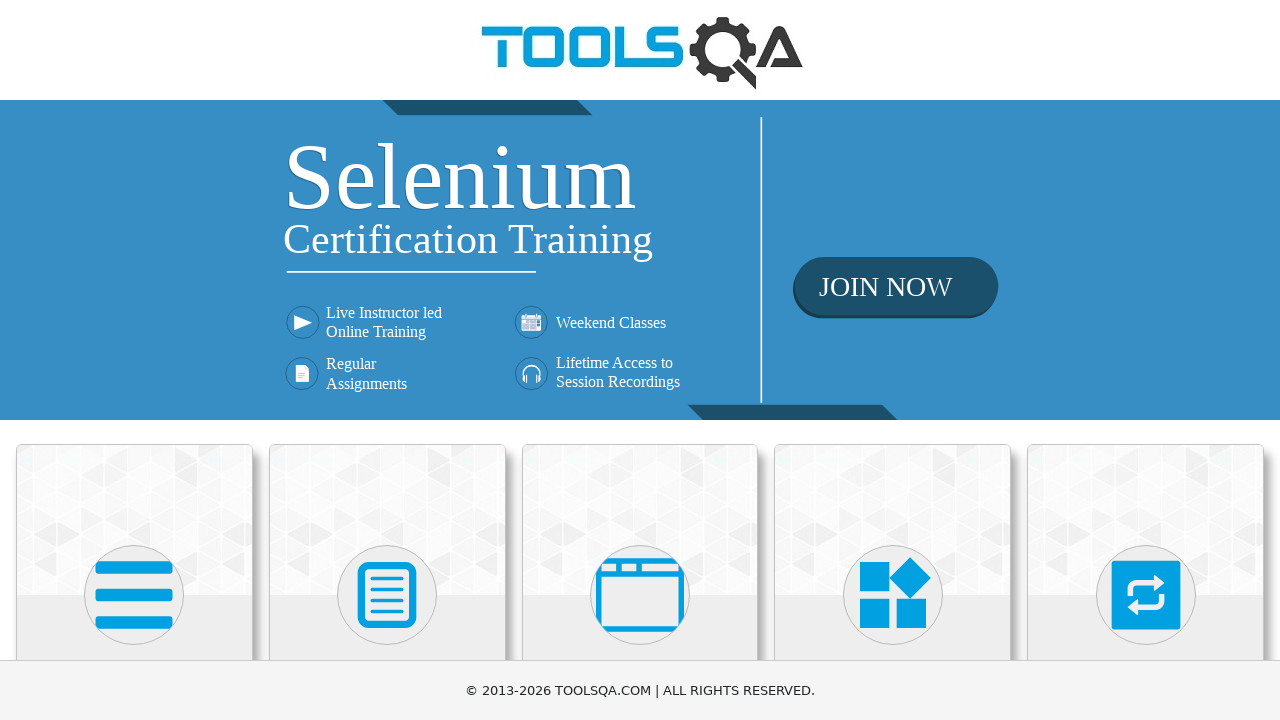

Located all card elements on the page
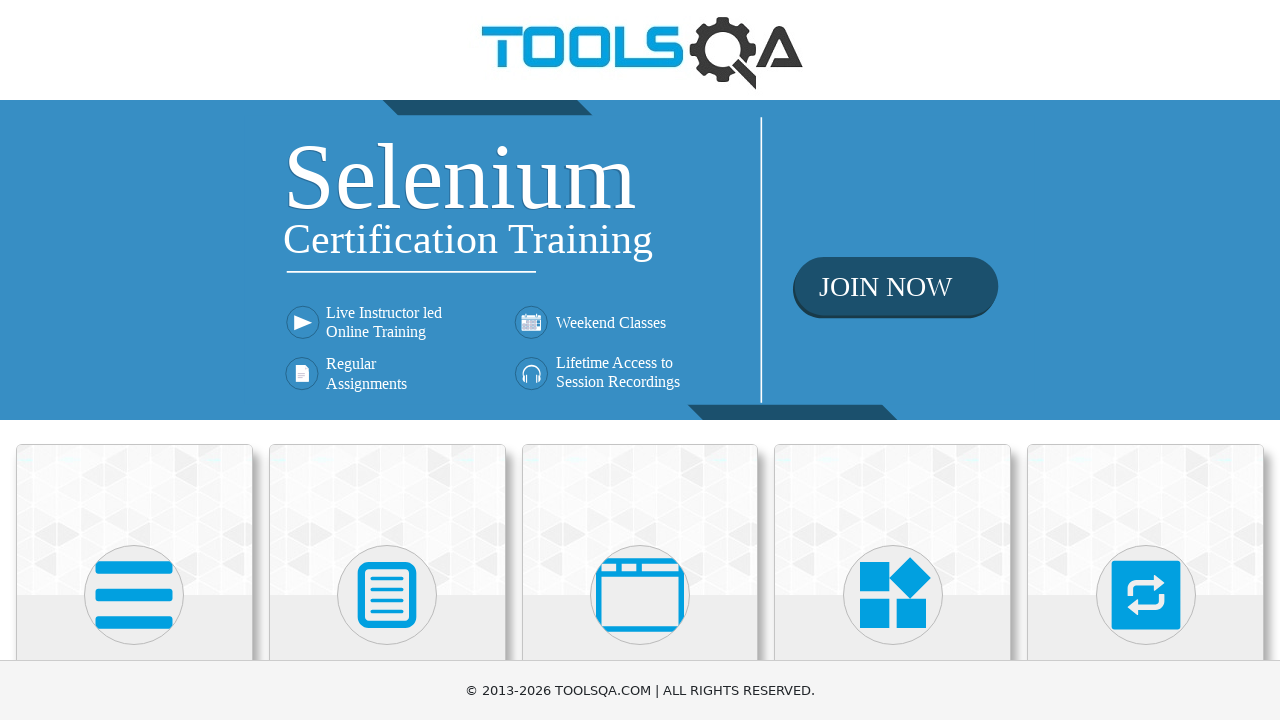

Selected the sixth card element
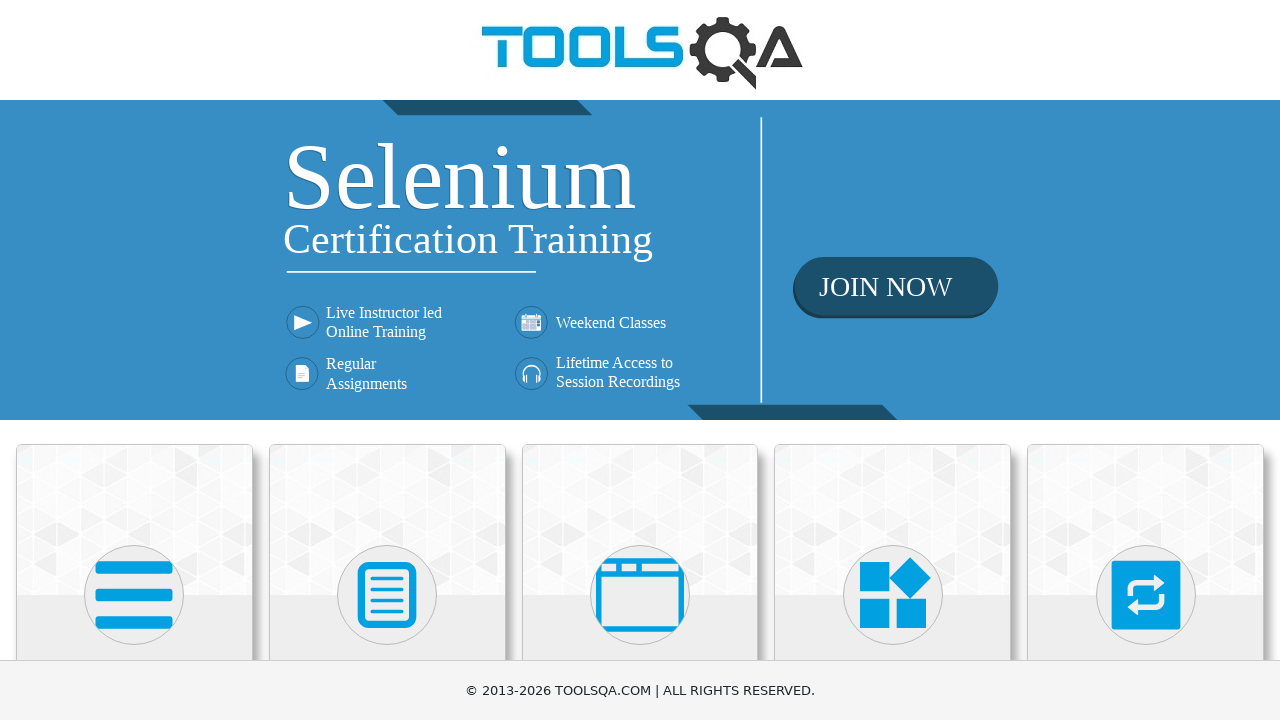

Hovered over the sixth card element at (134, 420) on .card >> nth=5
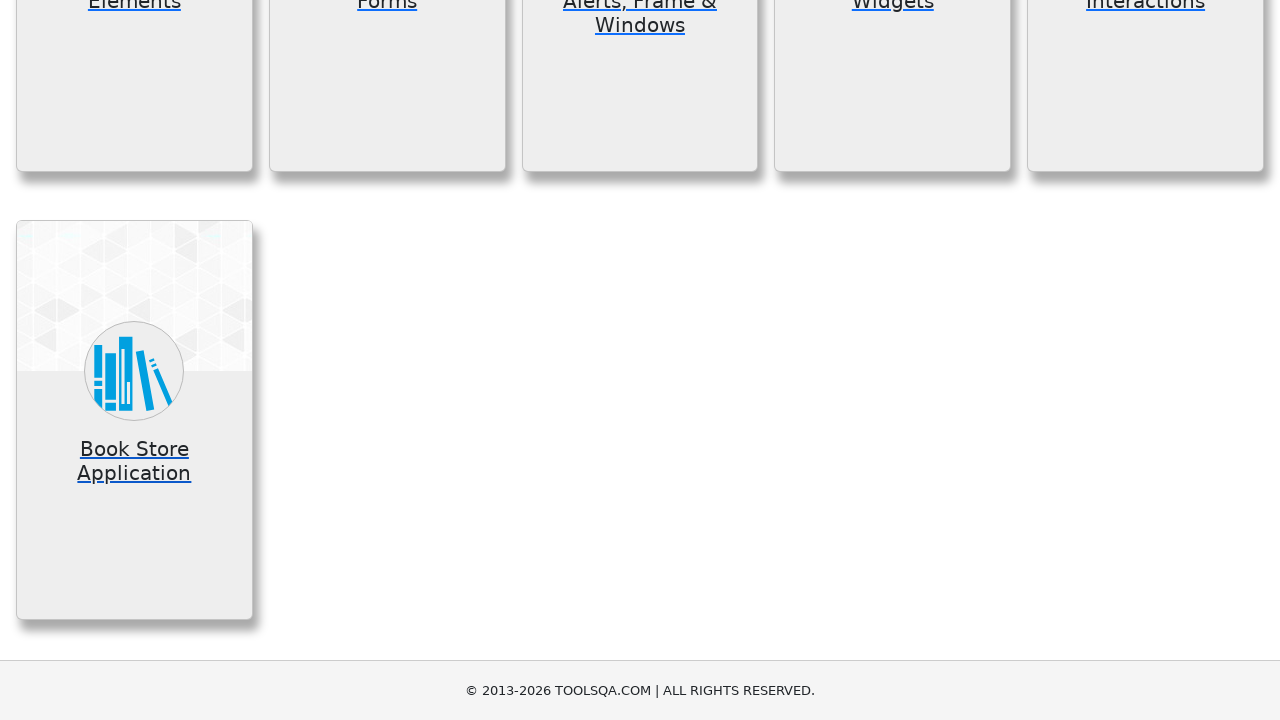

Clicked on the sixth card element at (134, 420) on .card >> nth=5
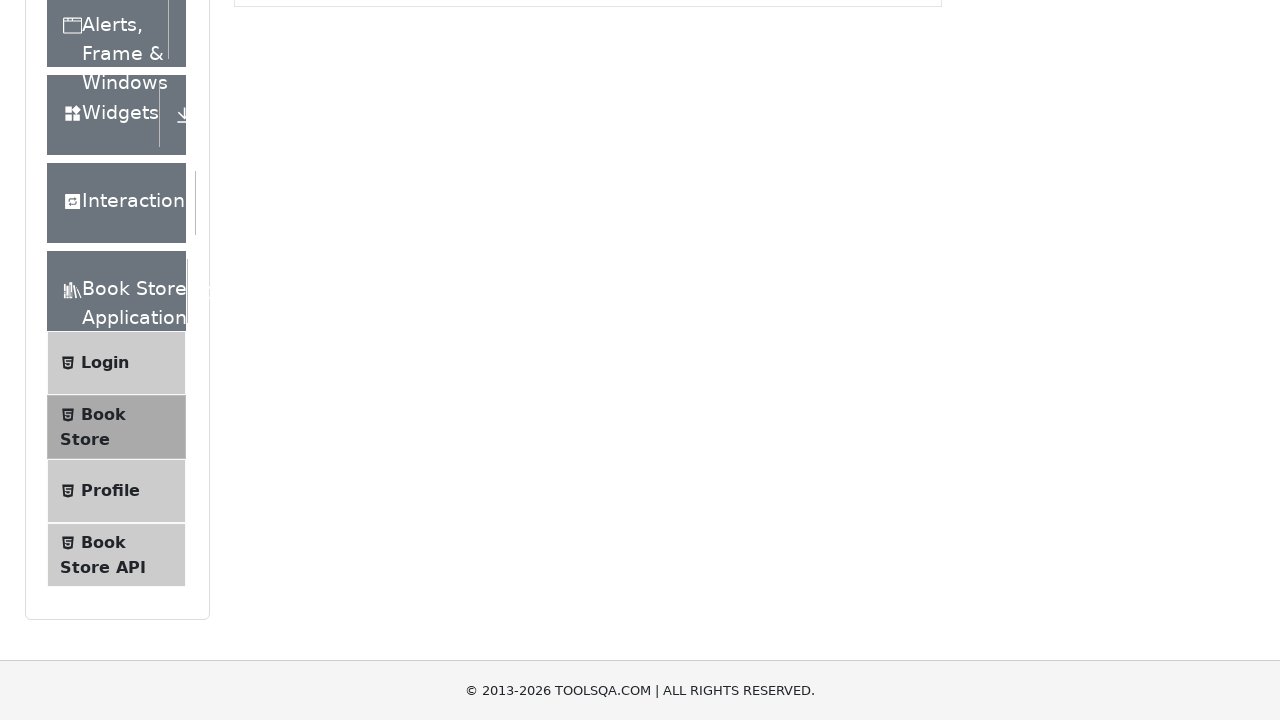

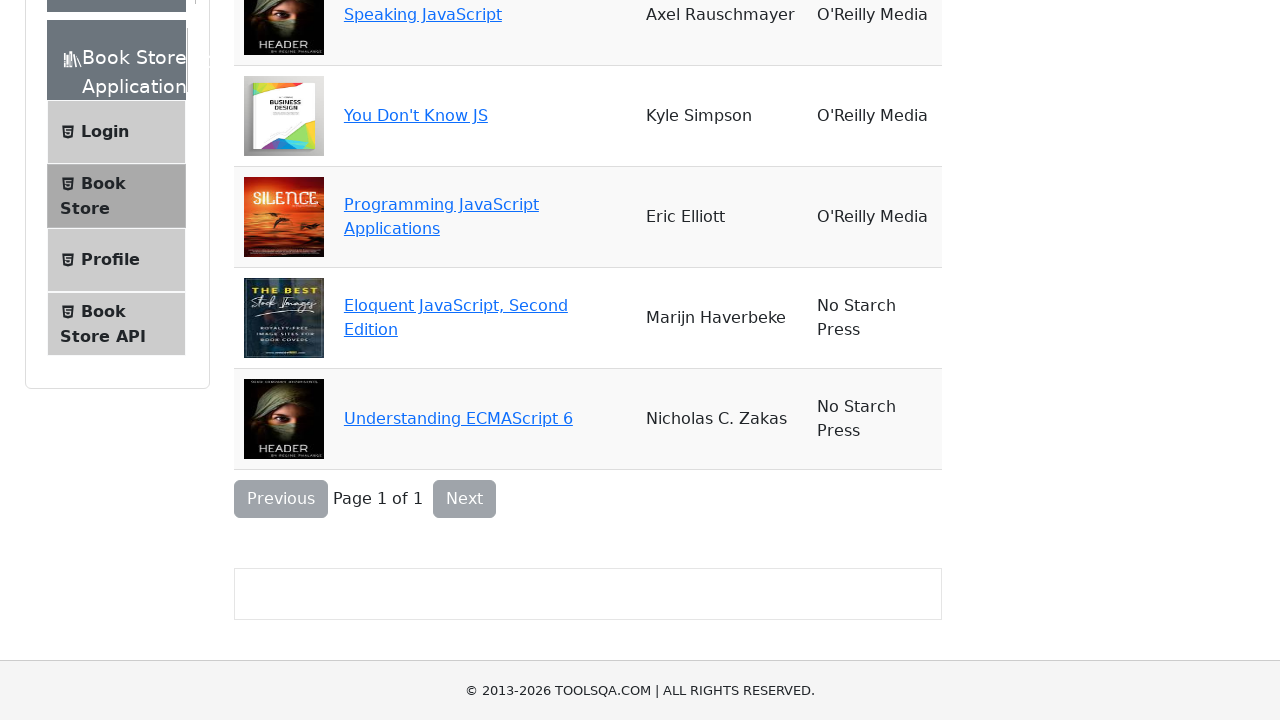